Tests getting window dimensions and scrolling based on calculated height

Starting URL: https://www.bankofamerica.com

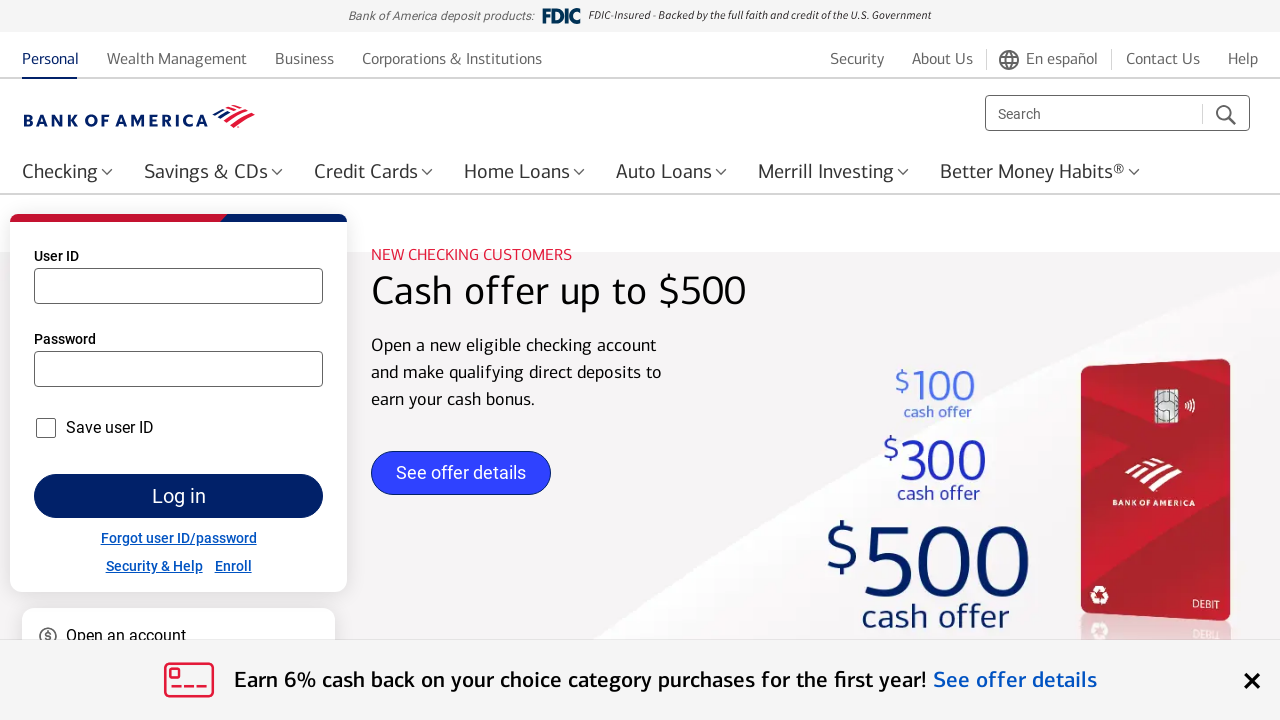

Retrieved window inner height
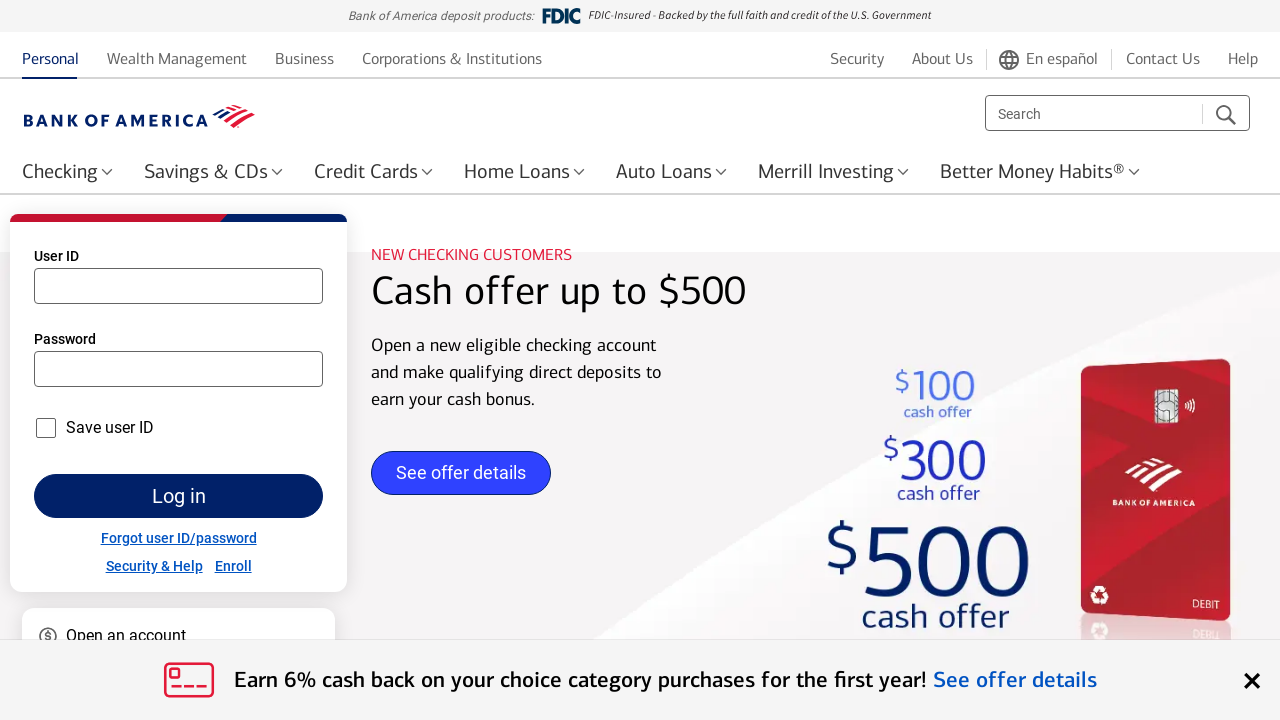

Retrieved window inner width
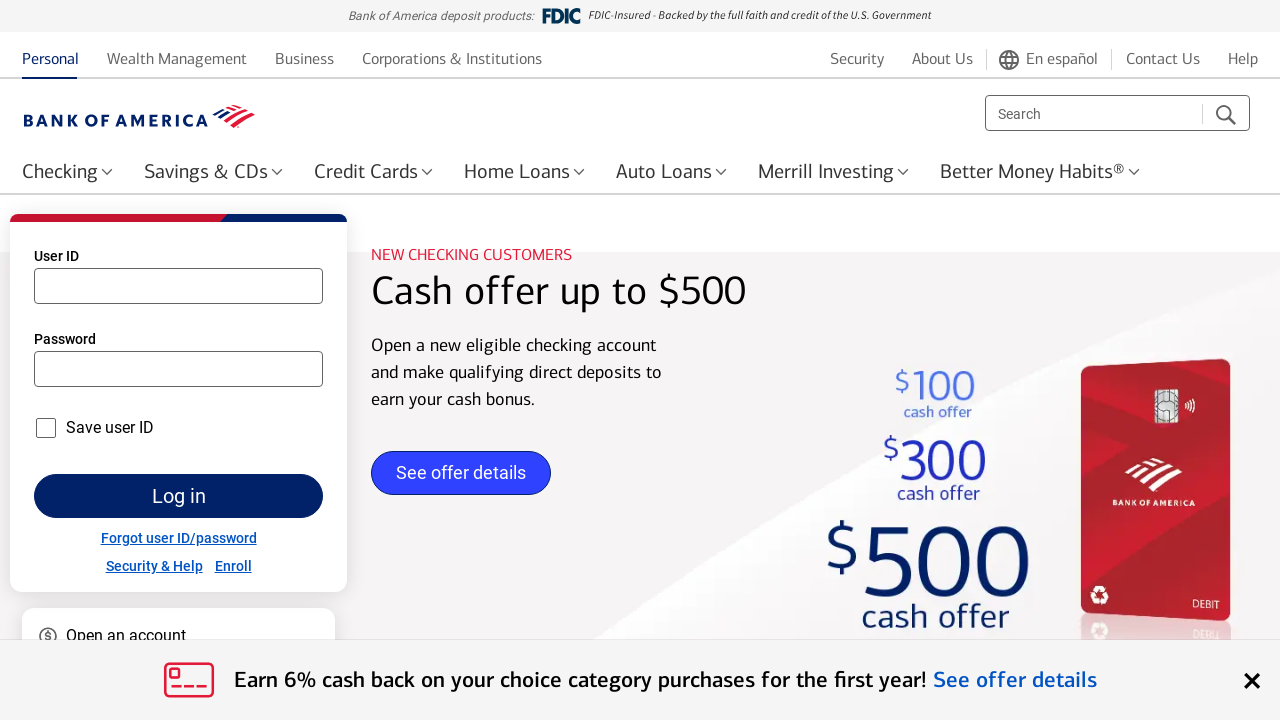

Scrolled page by 570 pixels (window height - 150)
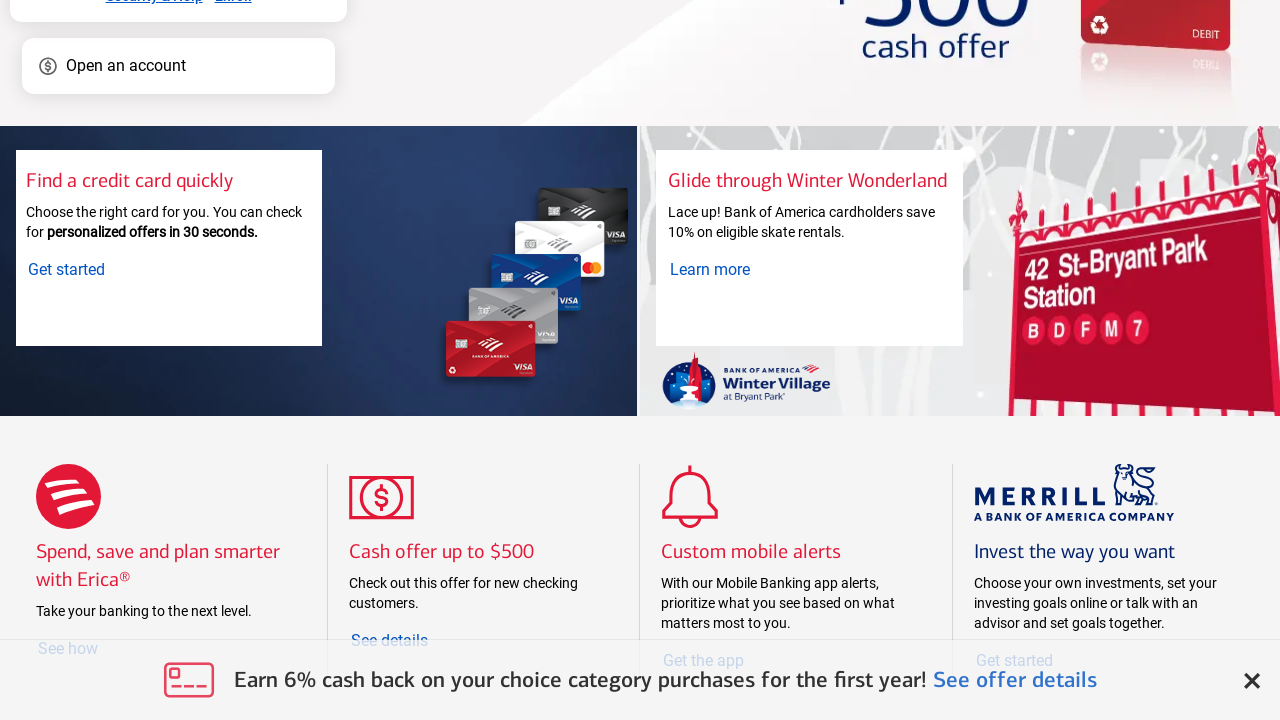

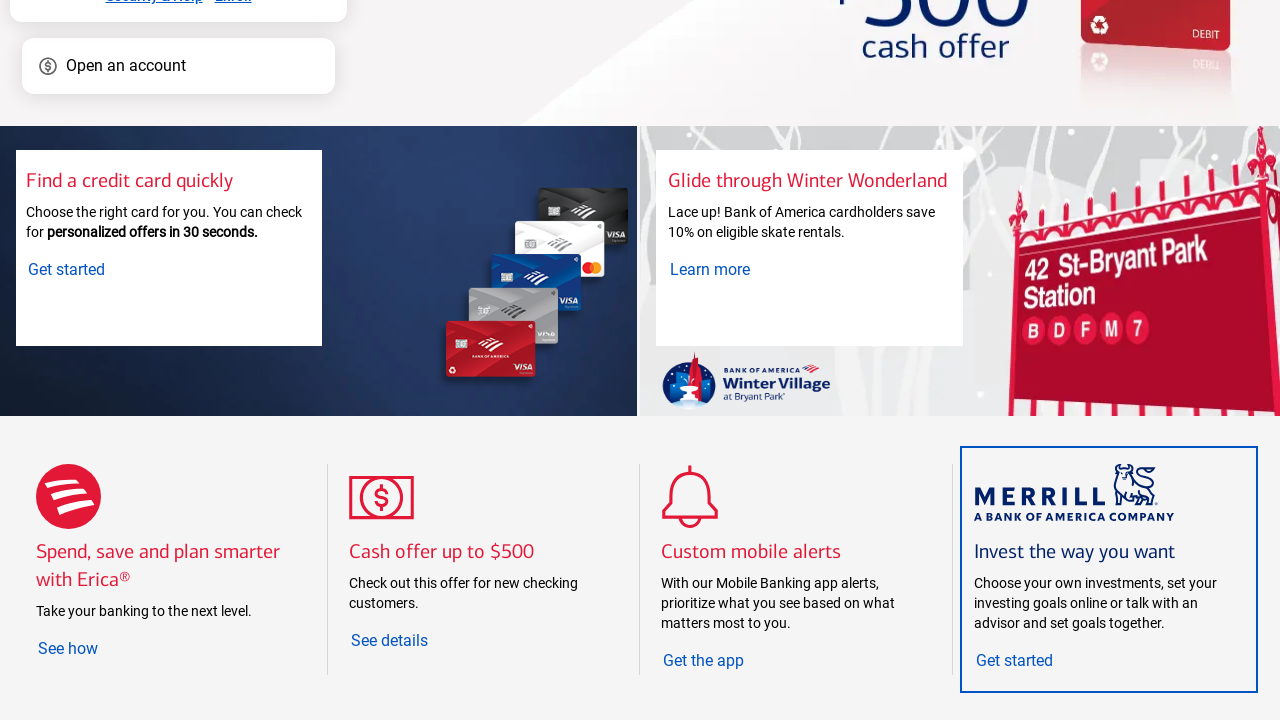